Fills out a text box form with name, email, current address, and permanent address, then submits and verifies the output data matches the input.

Starting URL: https://demoqa.com/text-box

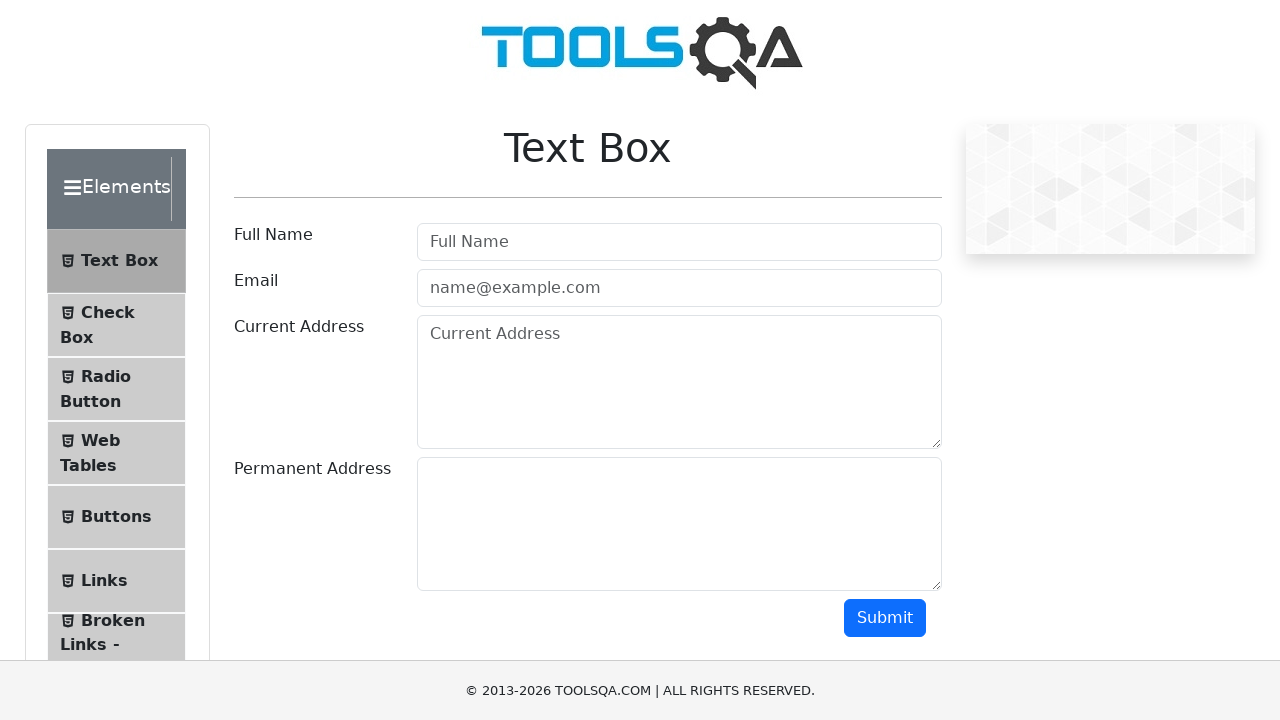

Filled name field with 'Donald Duck' on #userName
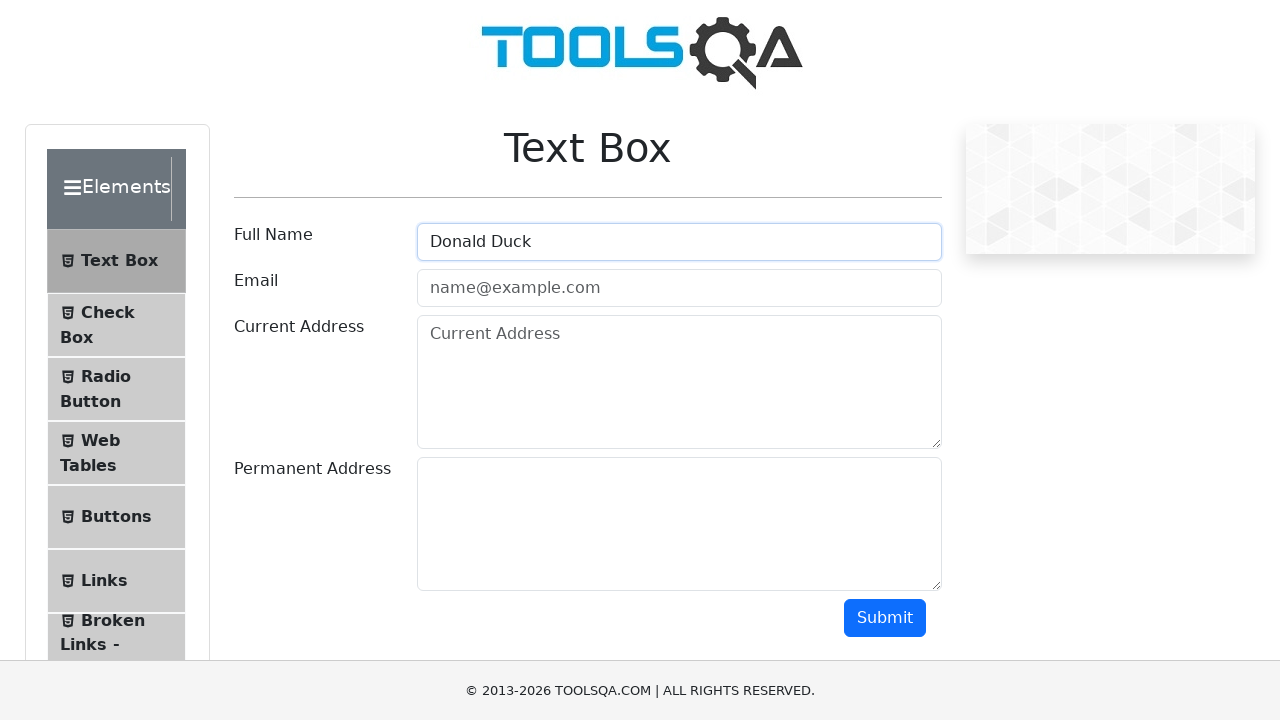

Filled email field with 'donald.duck@example.com' on #userEmail
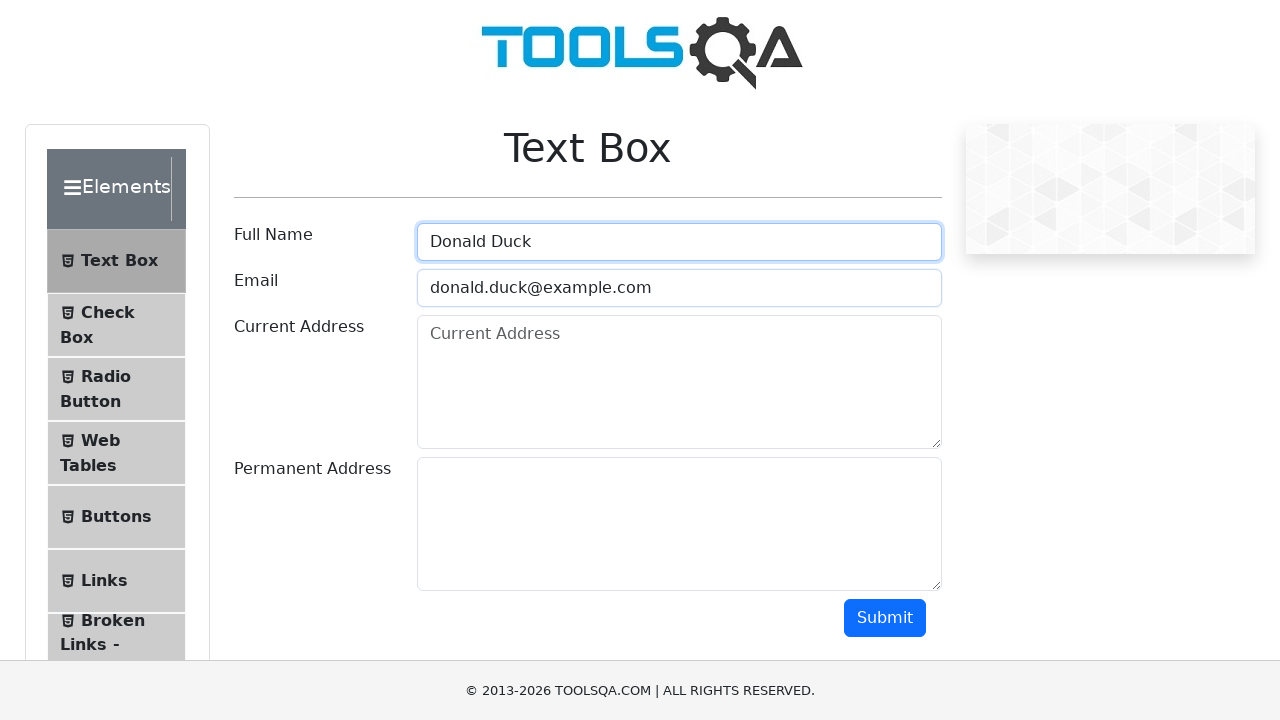

Filled current address field with '56 Main St' on #currentAddress
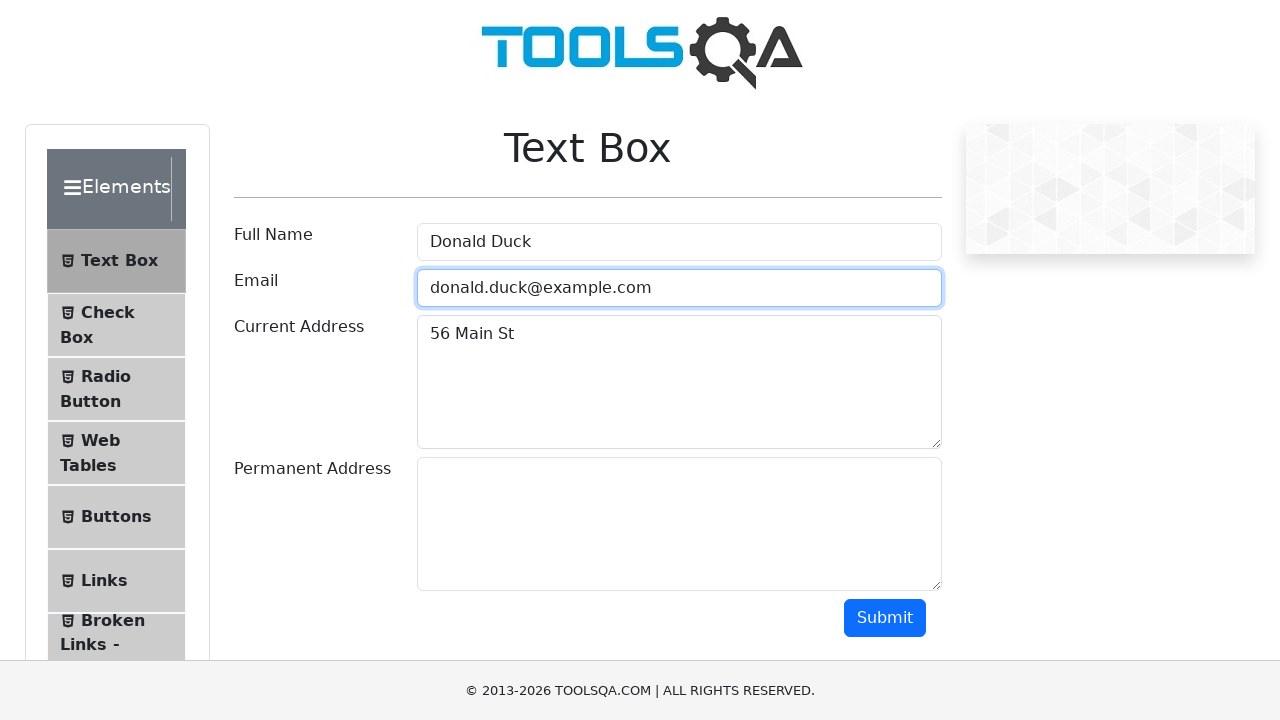

Filled permanent address field with '379 Apple Rd' on #permanentAddress
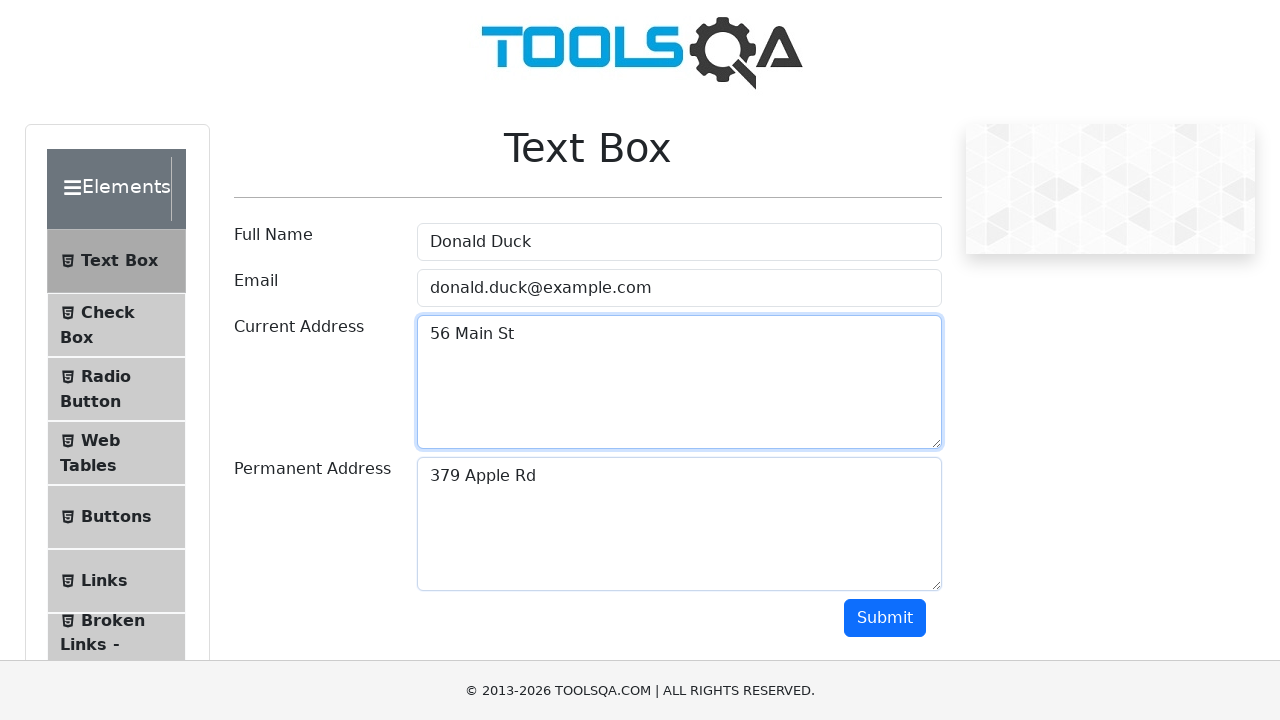

Clicked submit button to submit the form at (885, 618) on #submit
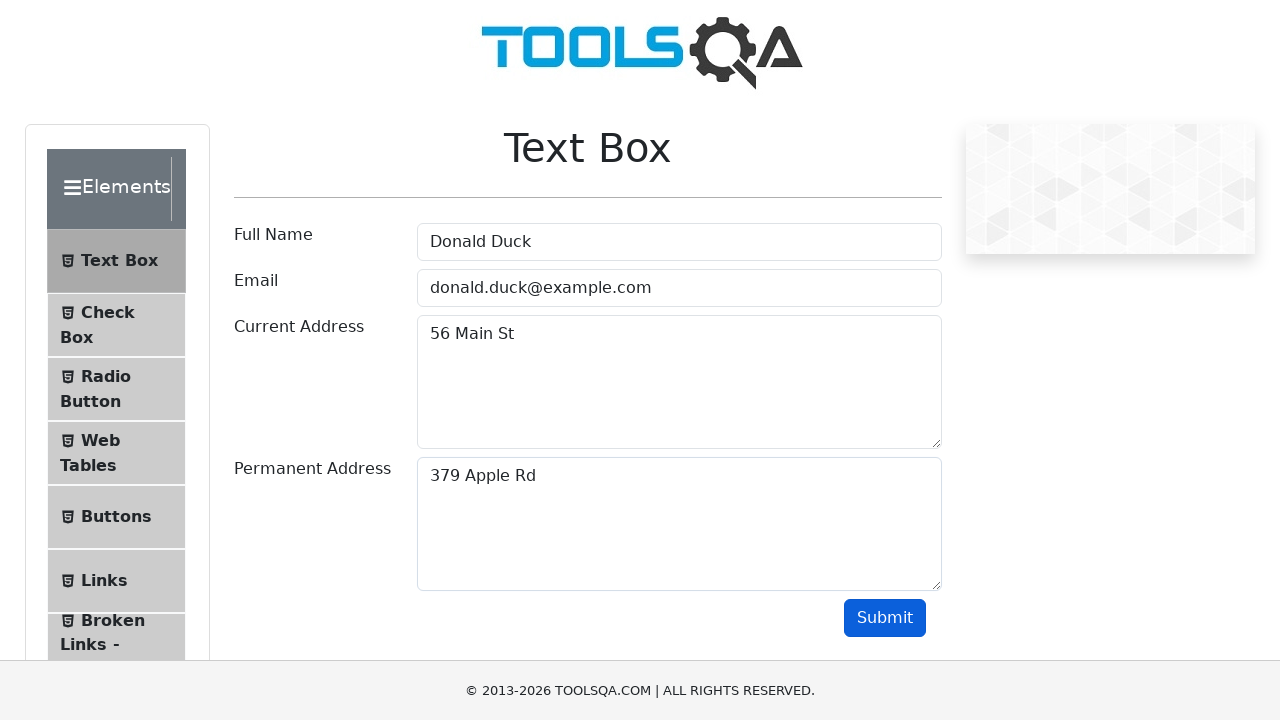

Output data appeared - form submission successful
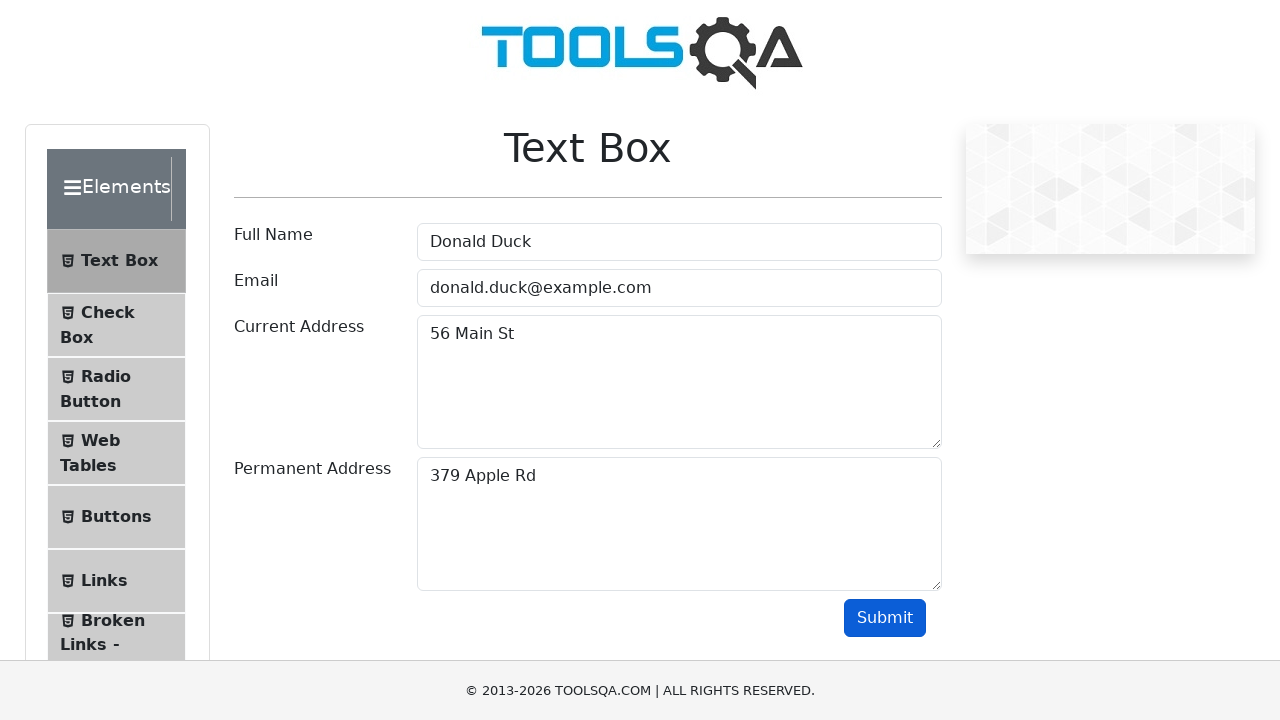

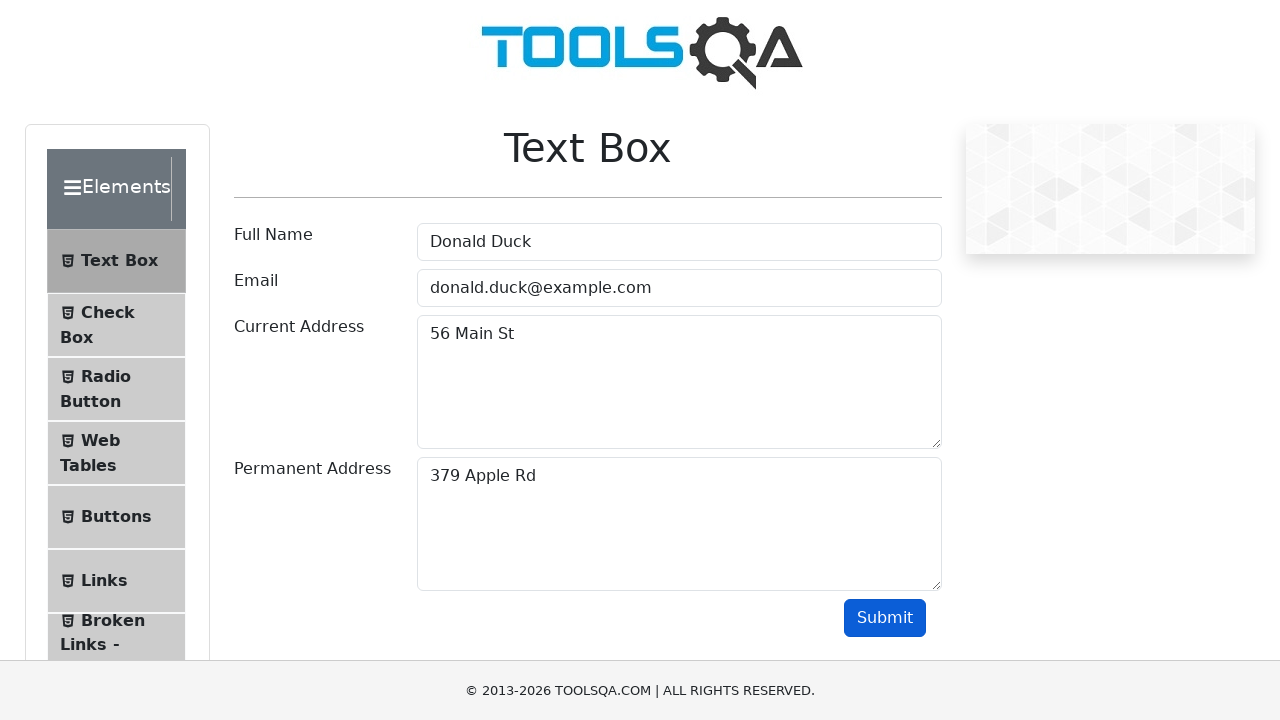